Tests opening a new browser window, navigating to a different page in the new window, and verifying that two windows are open.

Starting URL: https://the-internet.herokuapp.com

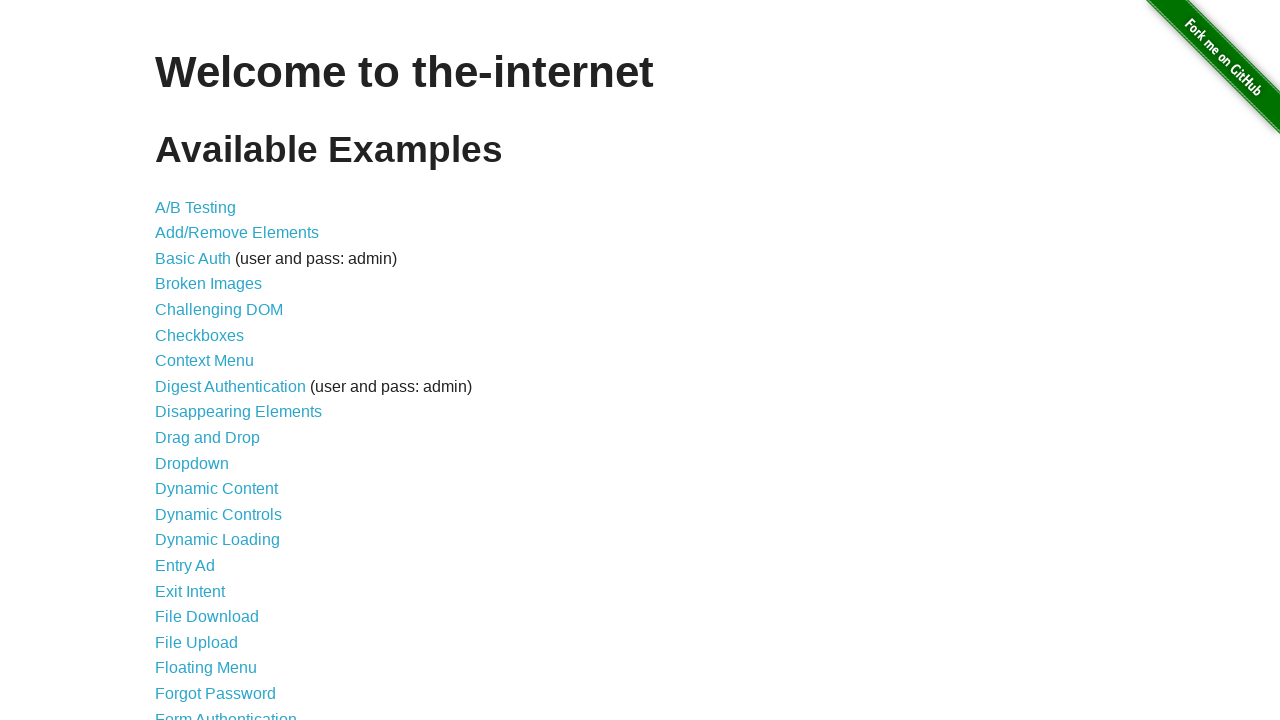

Opened a new browser window
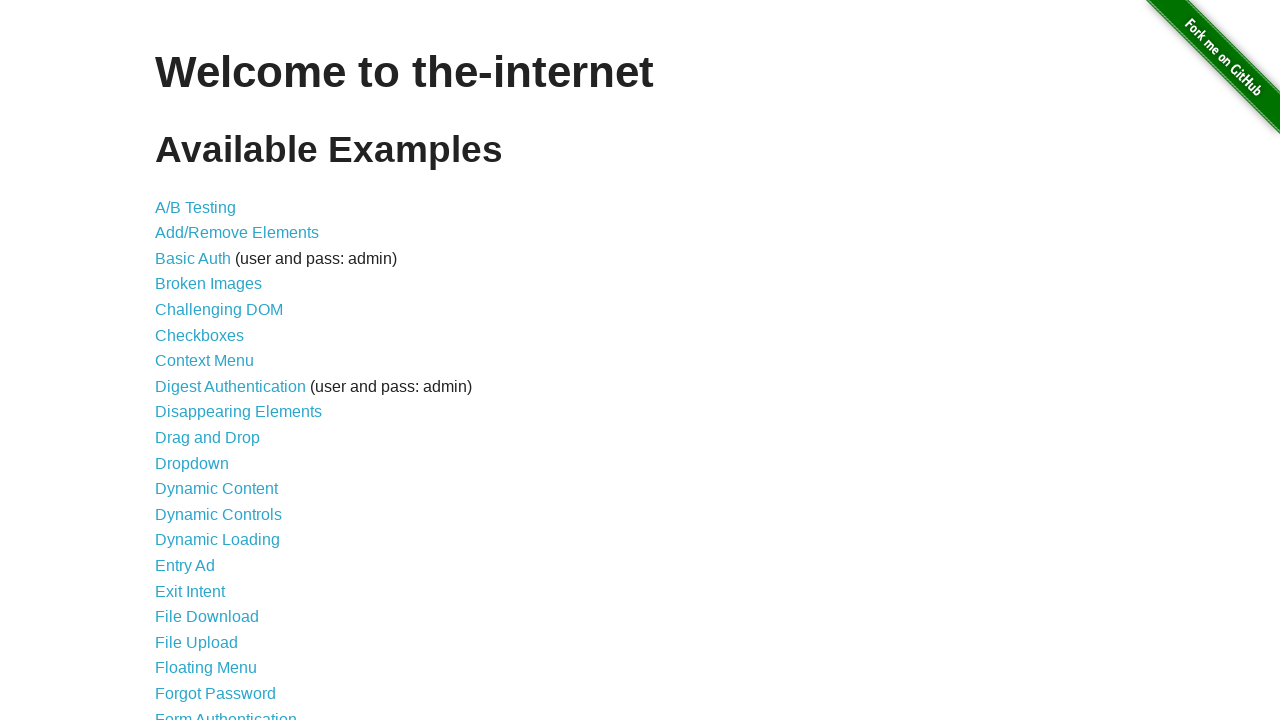

Navigated to typos page in new window
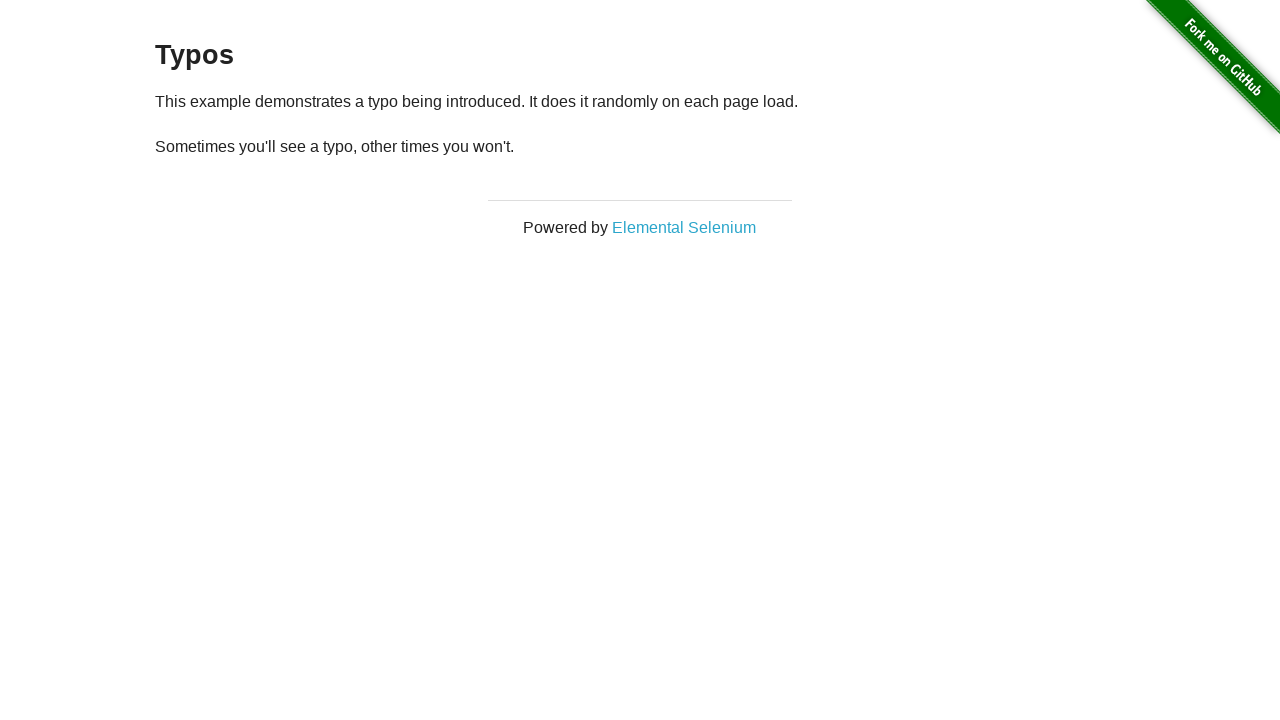

Verified that 2 windows are open
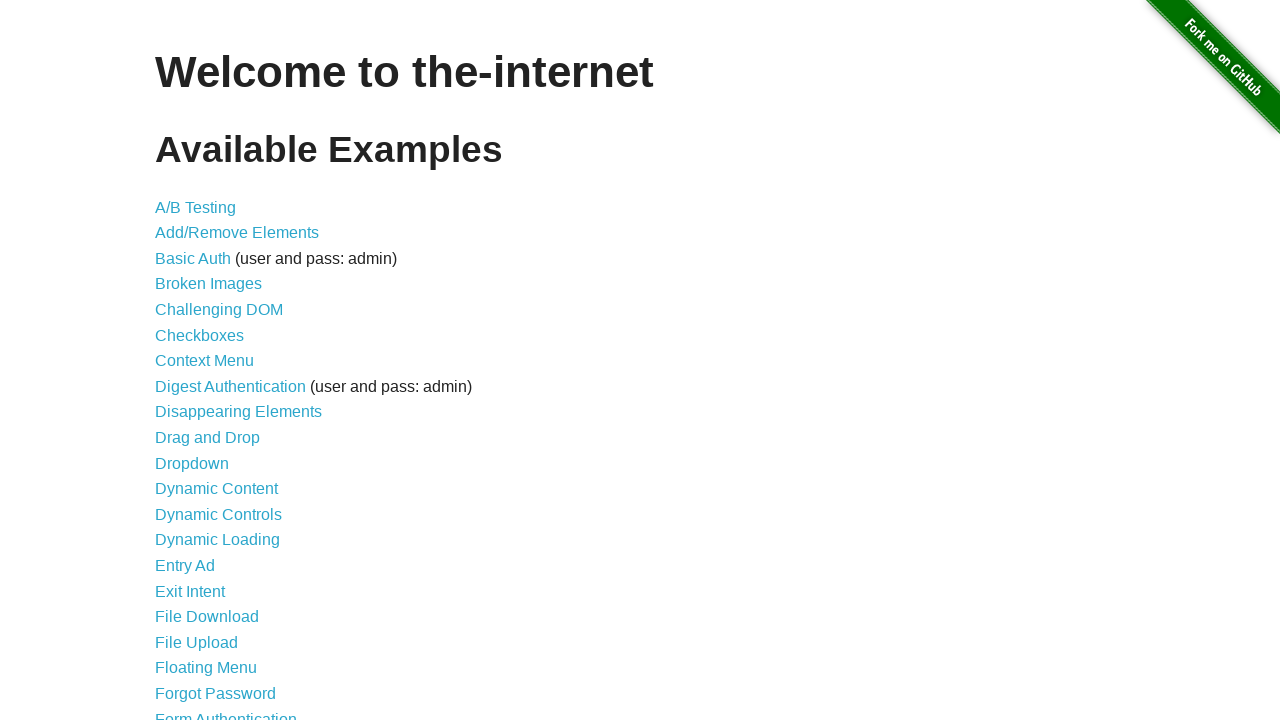

Assertion passed: exactly 2 windows are open
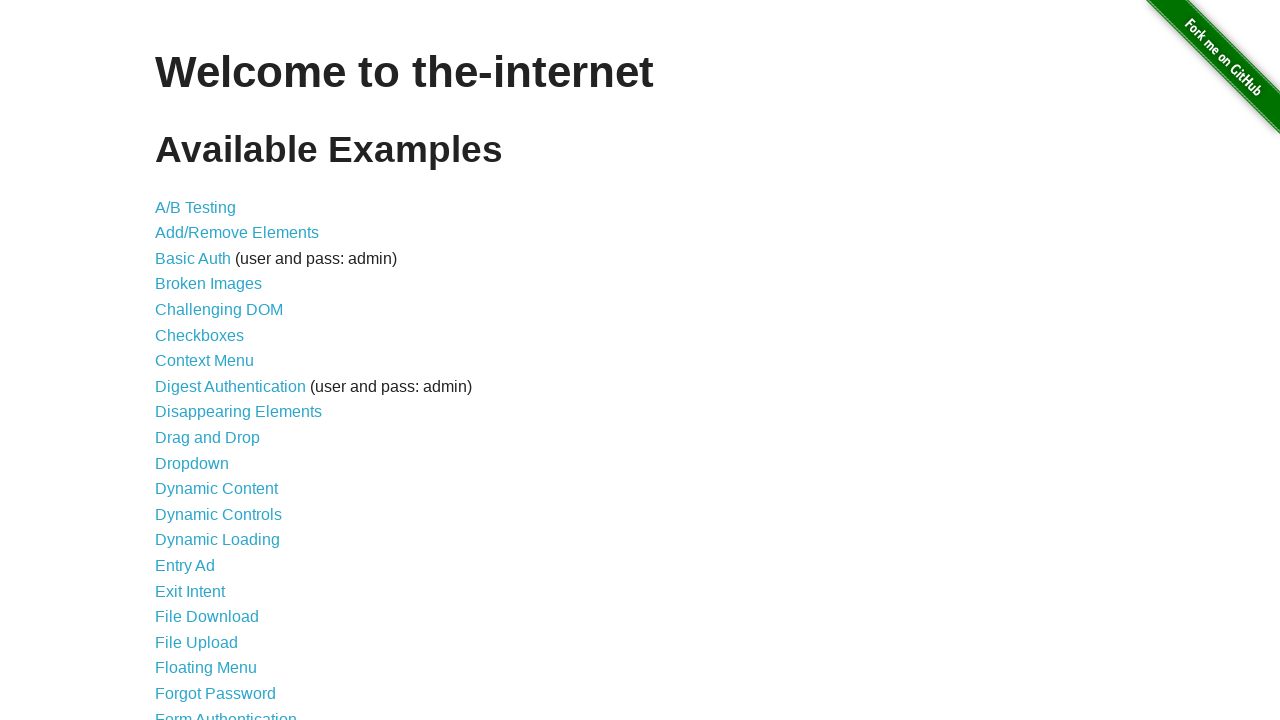

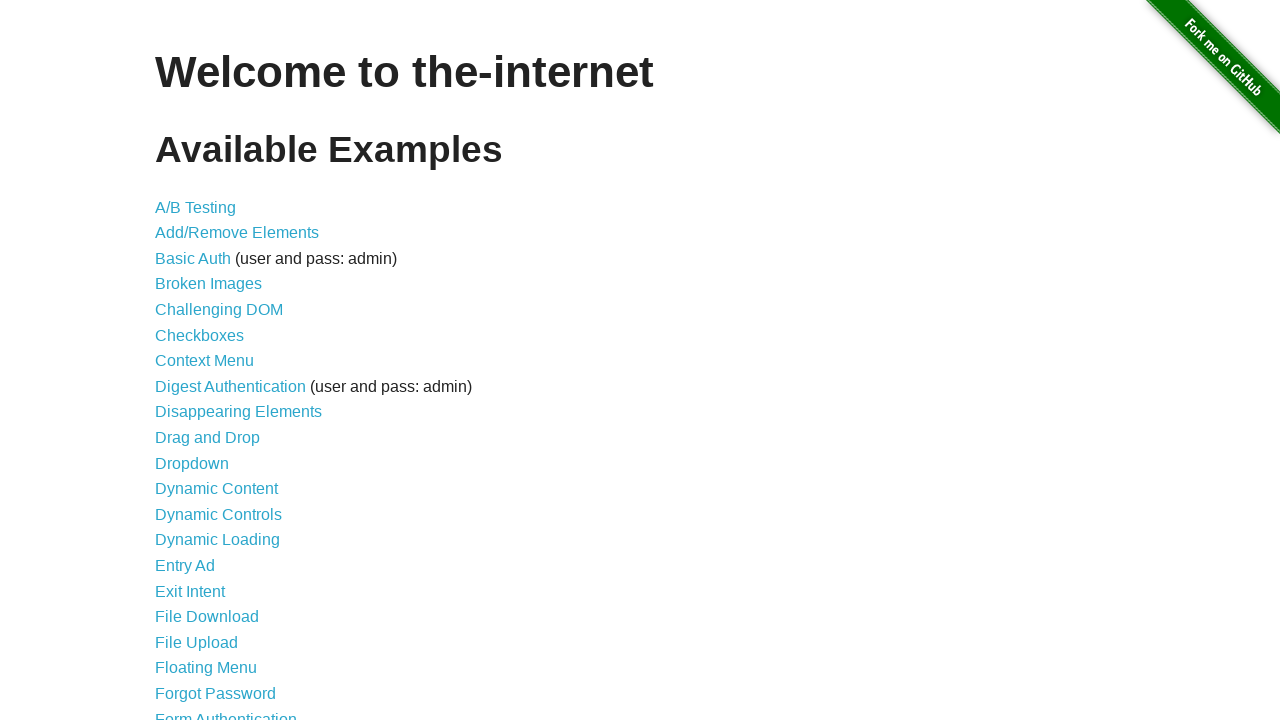